Tests Google Translate functionality by entering English text in the source text area and waiting for the Vietnamese translation to appear.

Starting URL: https://translate.google.com/?hl=vi&sl=en&tl=vi&op=translate

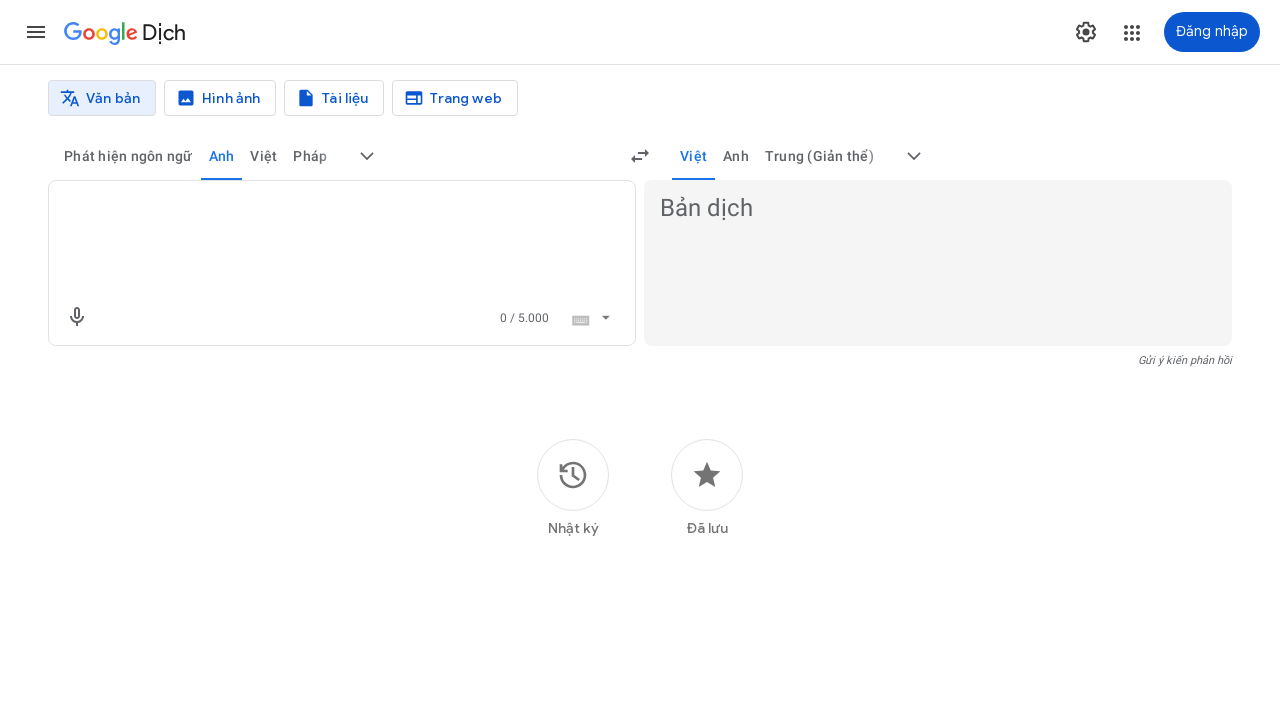

Waited for source text input area to be visible
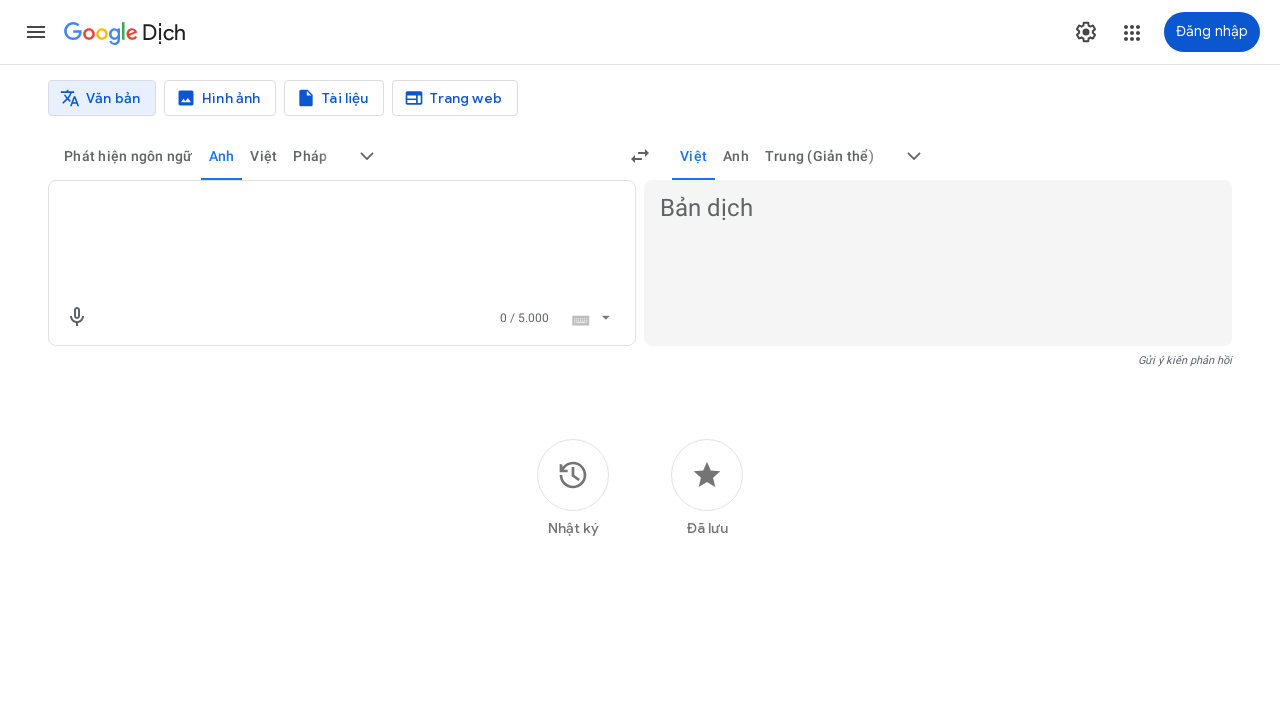

Entered English text in source text area on textarea[aria-label='Văn bản nguồn']
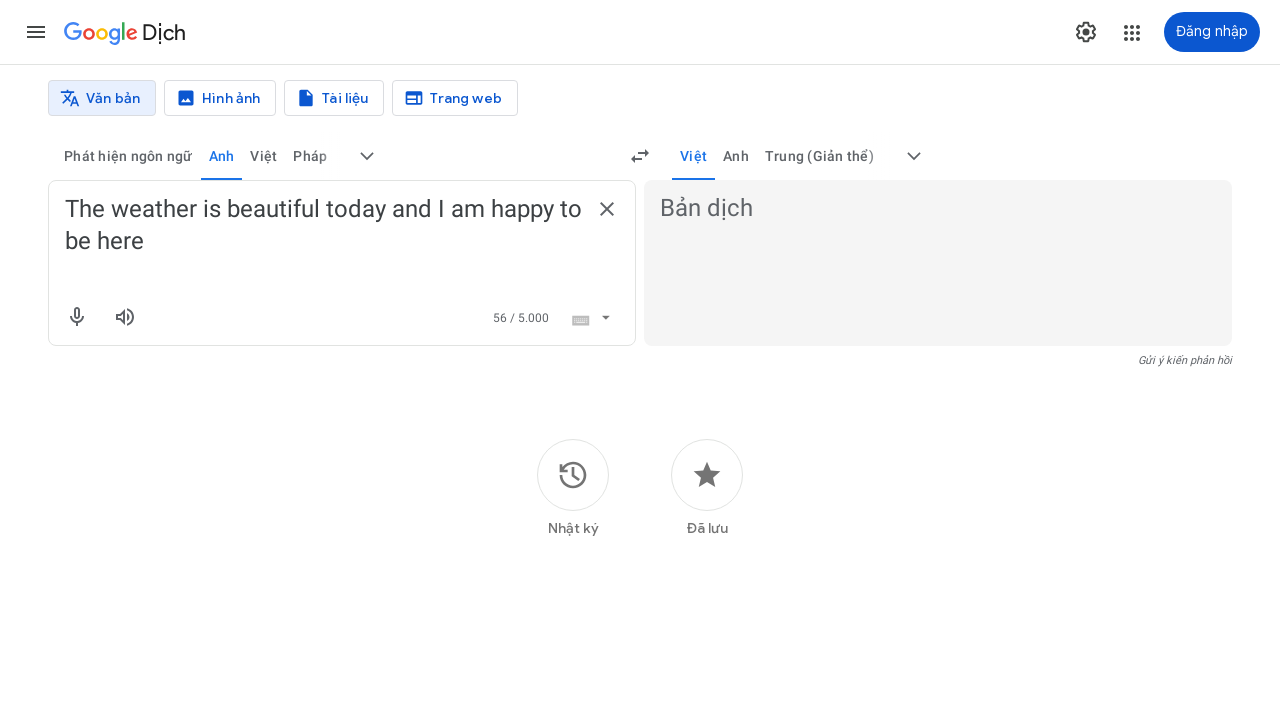

Waited for Vietnamese translation to appear
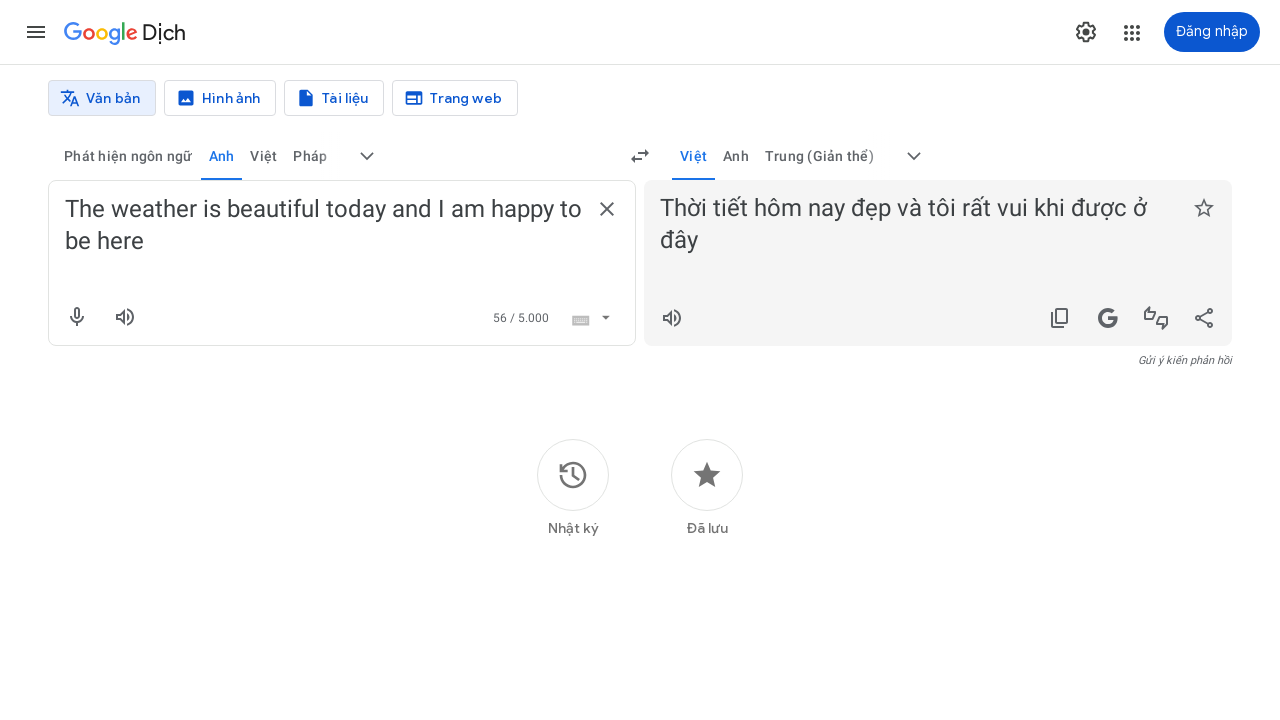

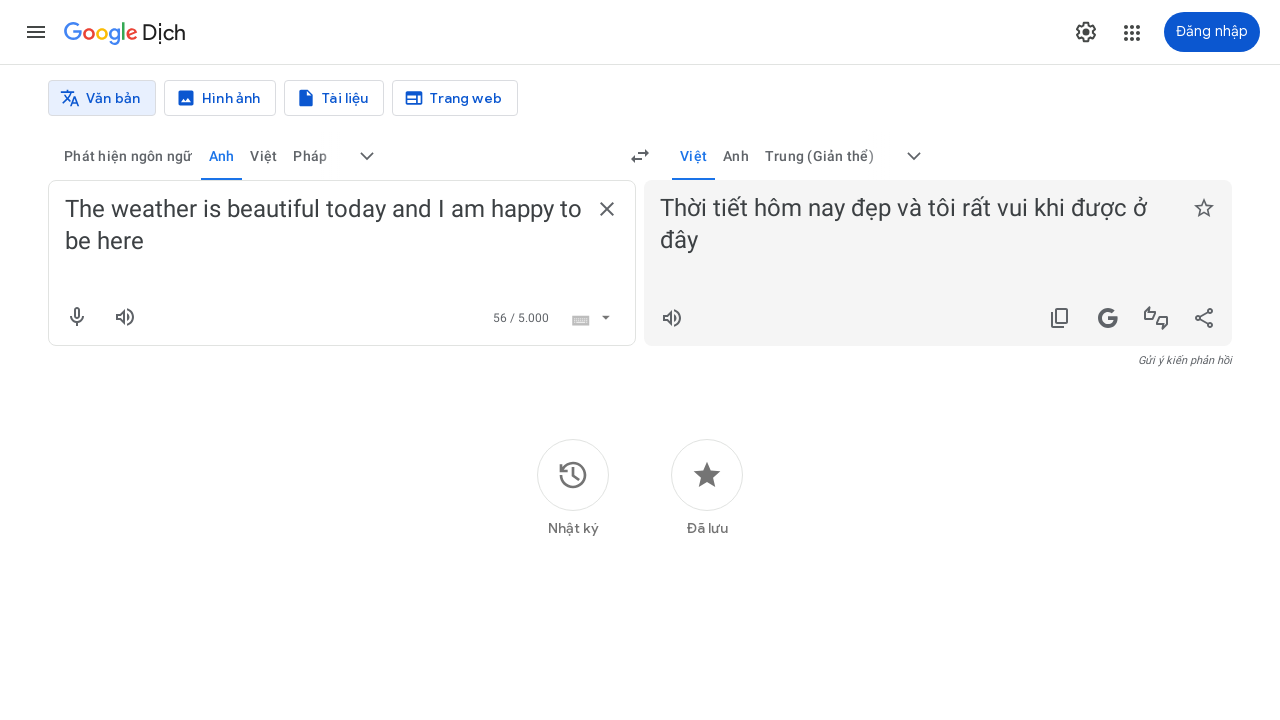